Navigates to Tech With Tim website and verifies that the page contains "Tutorials" text in its content.

Starting URL: https://techwithtim.net

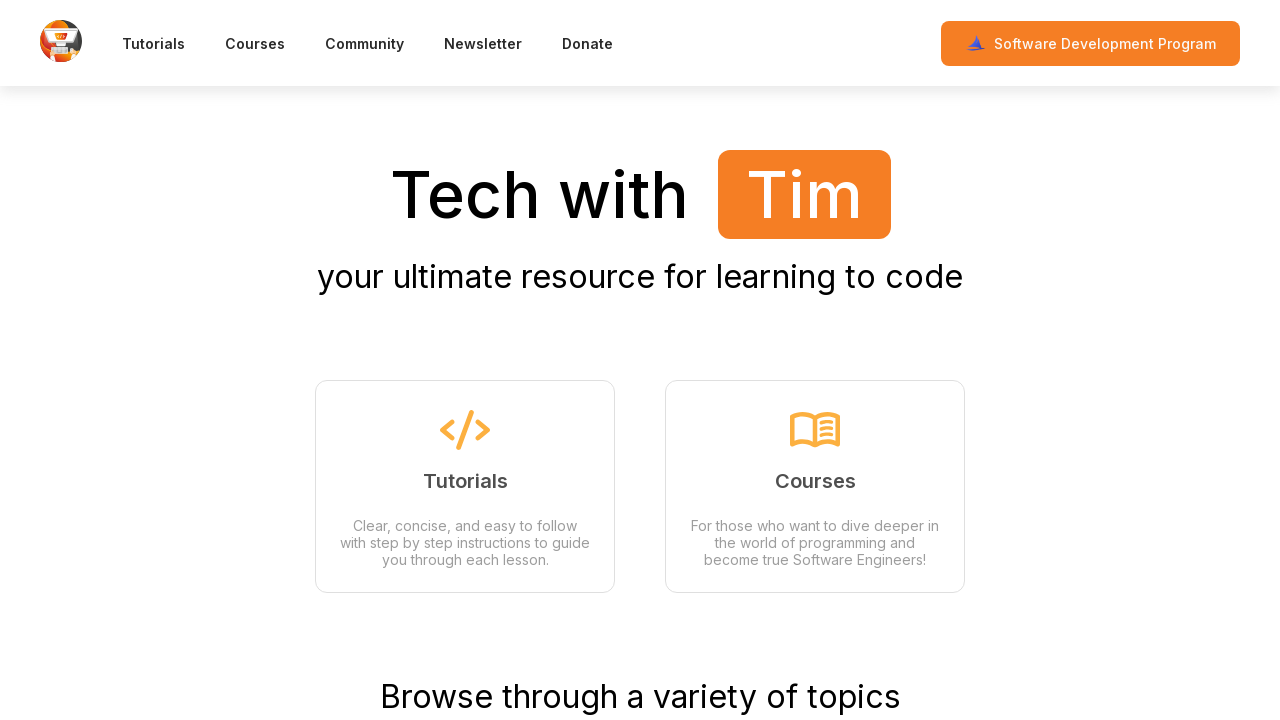

Navigated to Tech With Tim website at https://techwithtim.net
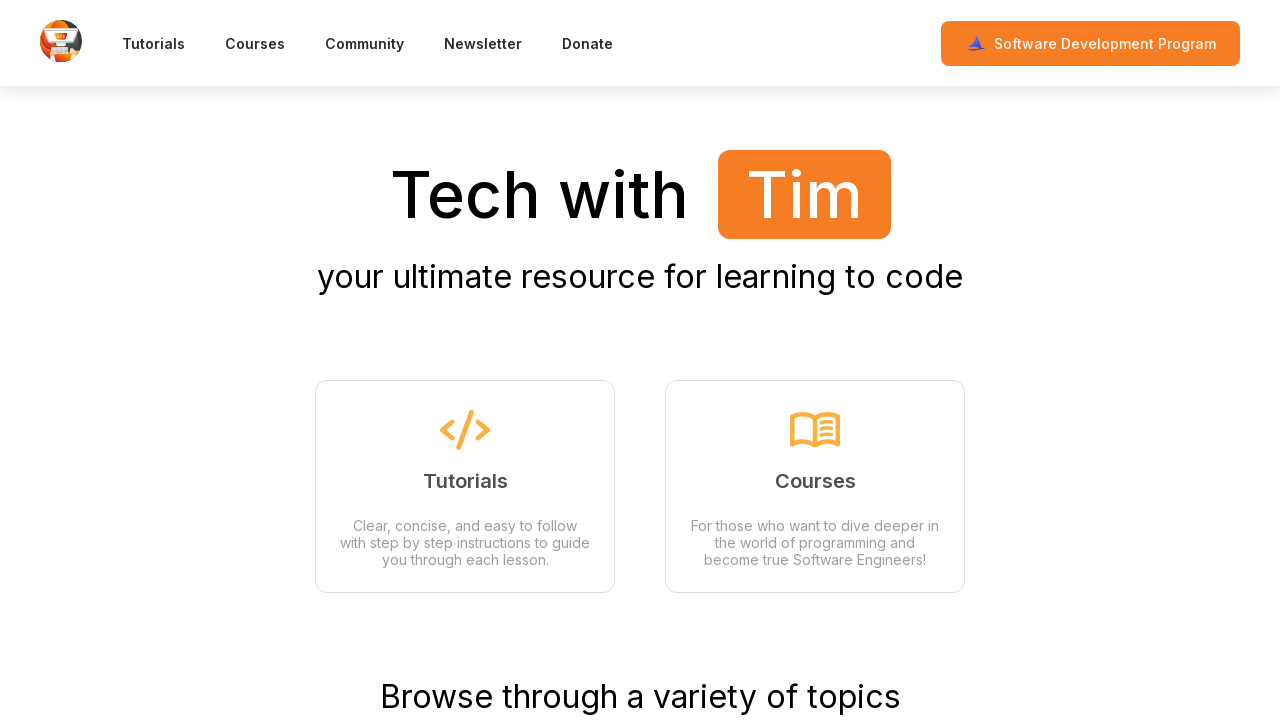

Page DOM content loaded
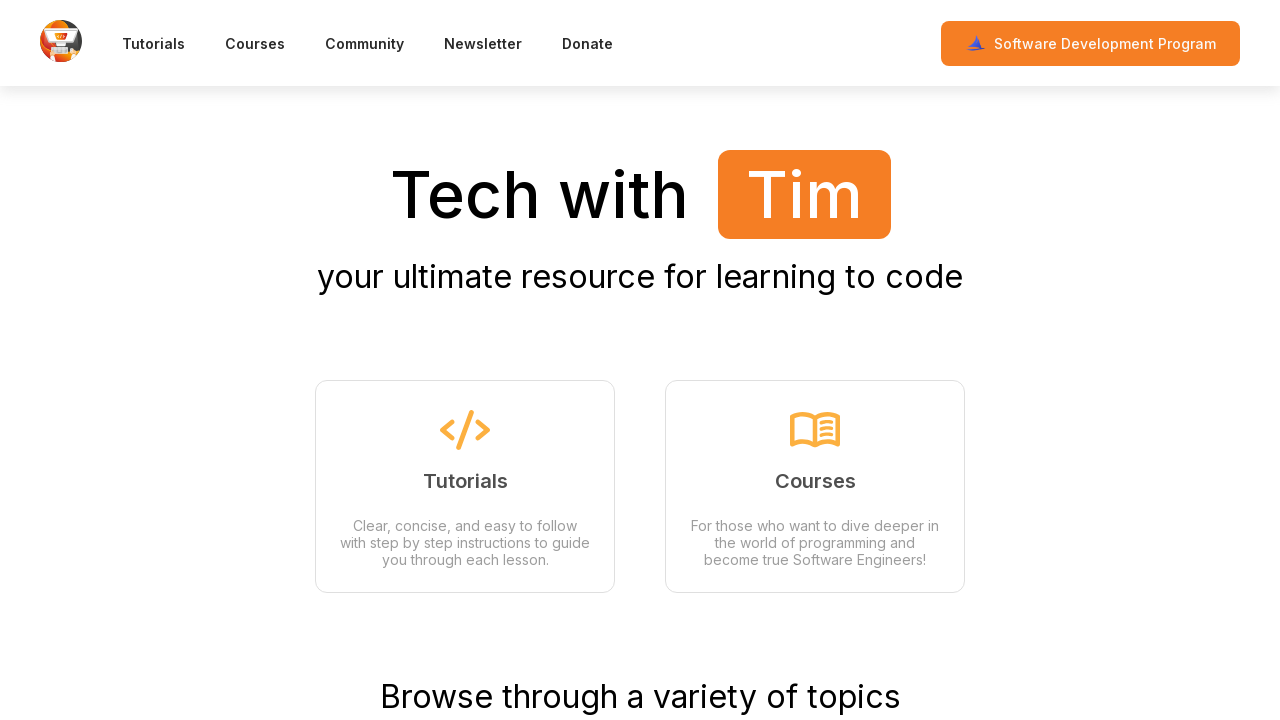

Verified that 'Tutorials' text is present on the page
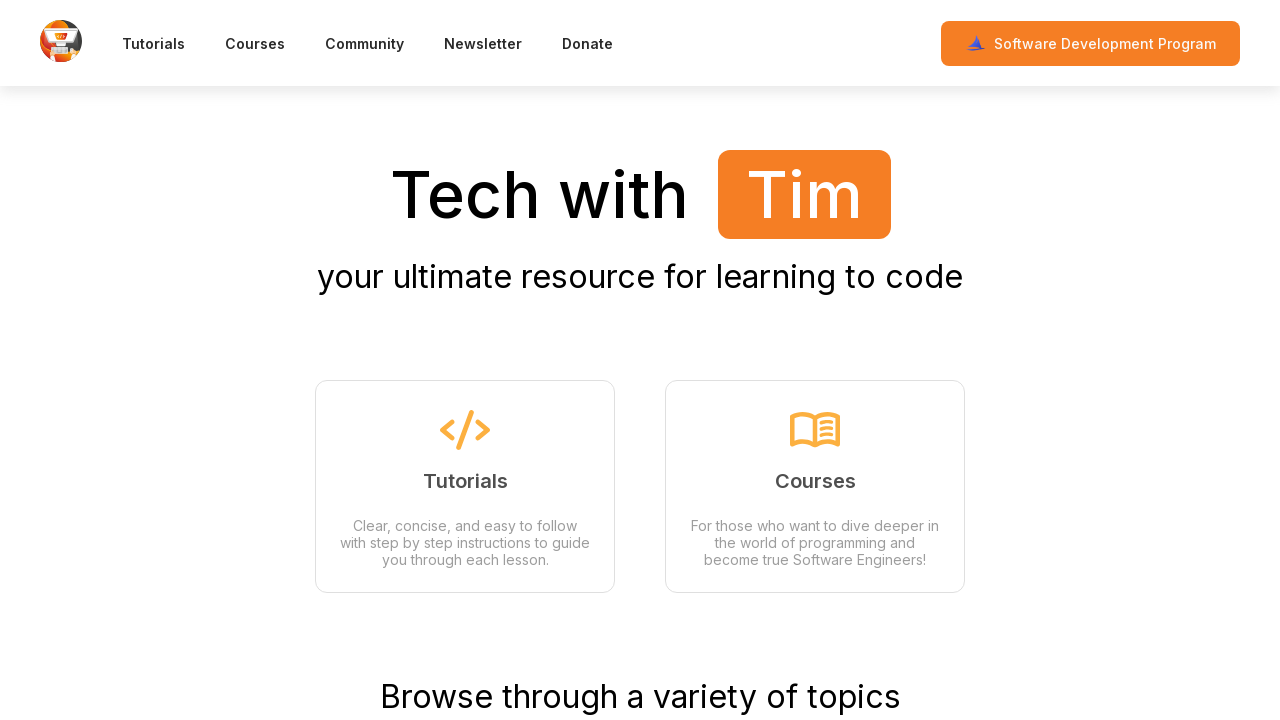

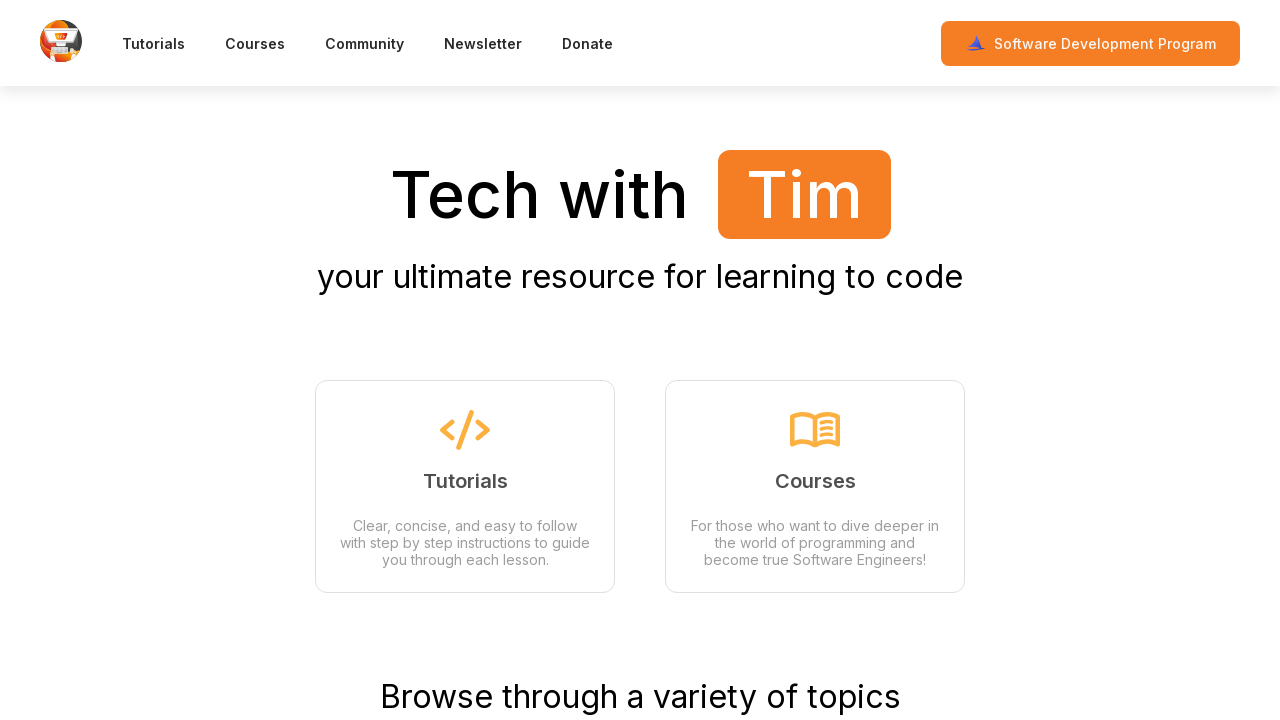